Tests user registration by filling out the registration form with user details and submitting it

Starting URL: https://buggy.justtestit.org

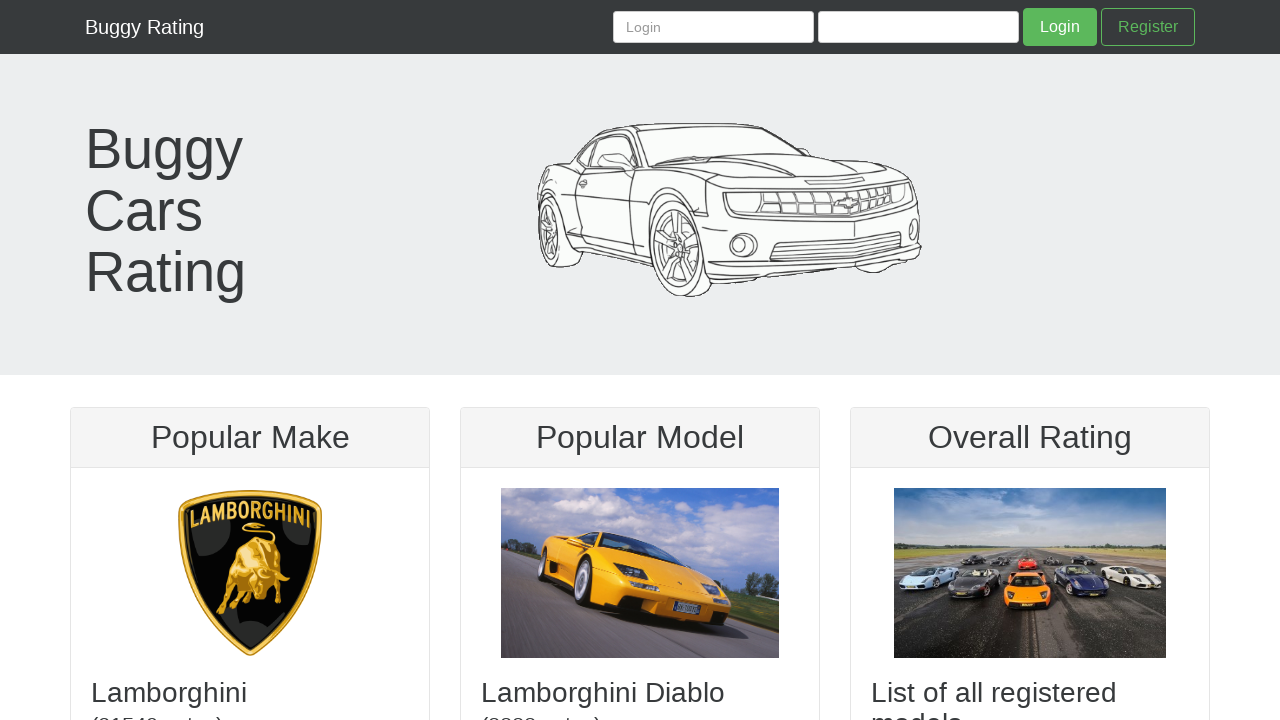

Clicked Register link at (1148, 27) on a:has-text('Register')
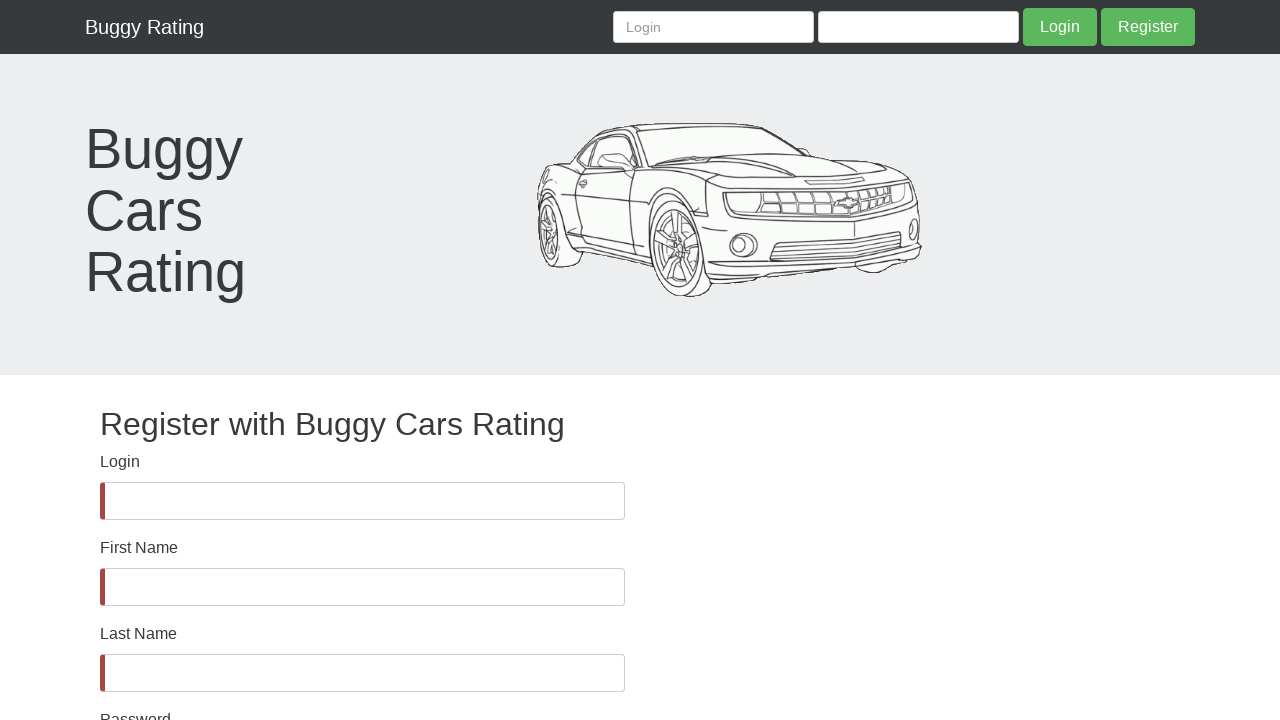

Filled username field with 'TestUser789' on #username
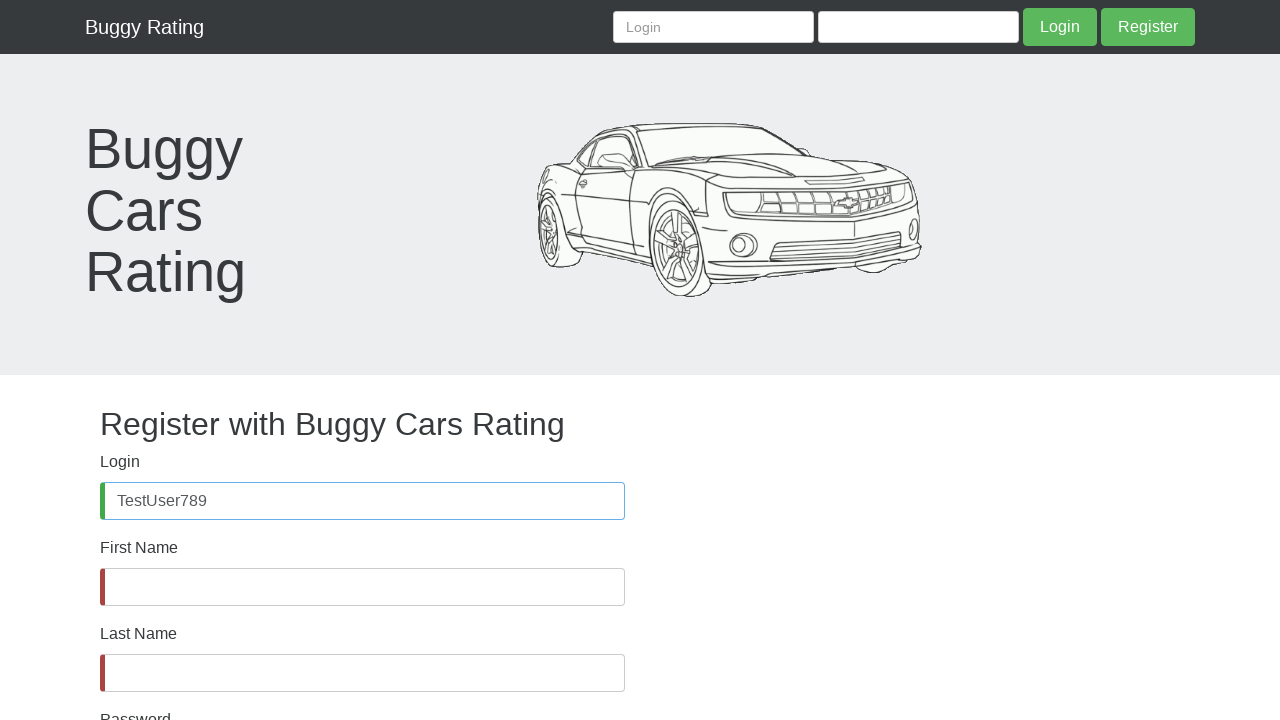

Clicked first name field at (362, 587) on #firstName
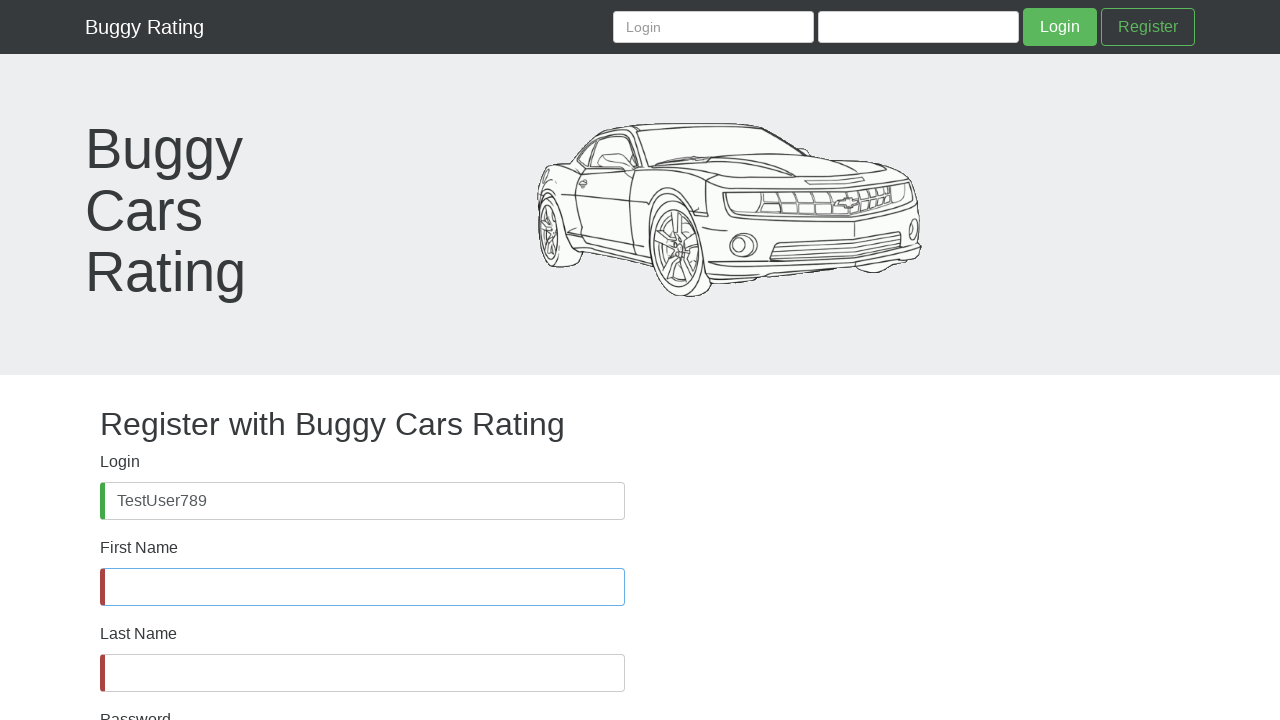

Filled first name field with 'John' on #firstName
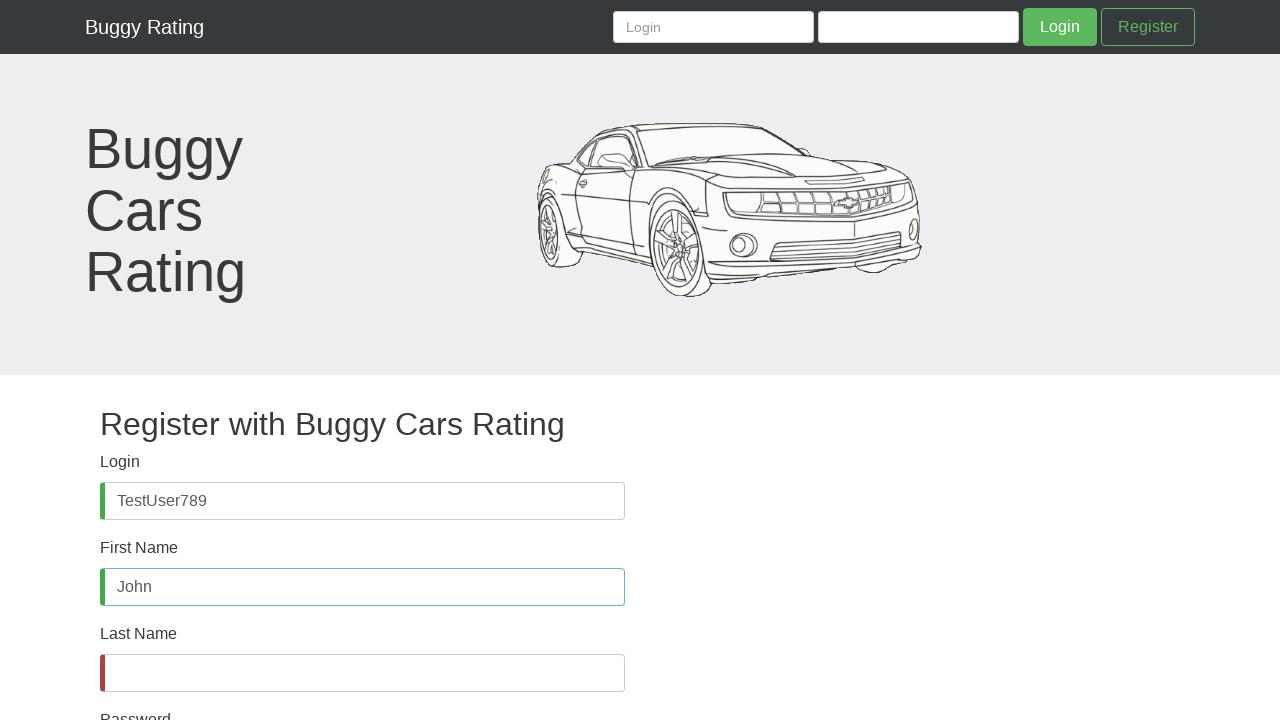

Filled last name field with 'Smith' on #lastName
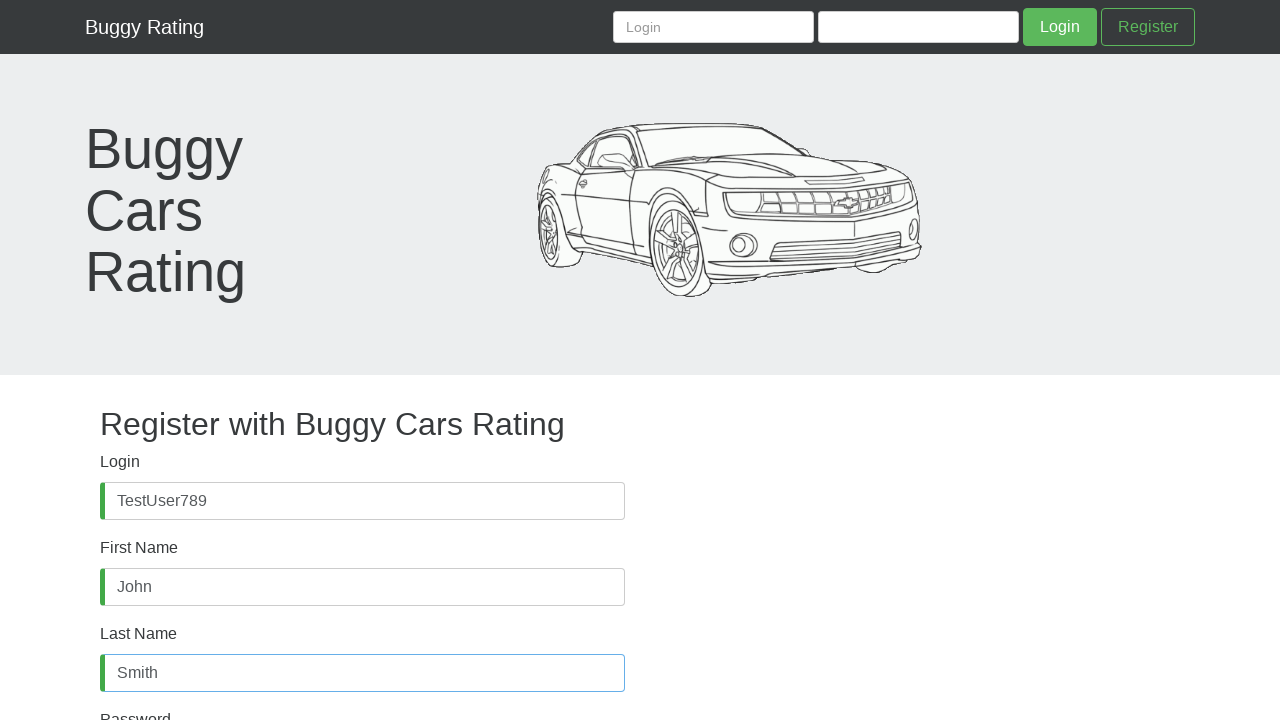

Filled password field with 'SecurePass123!' on #password
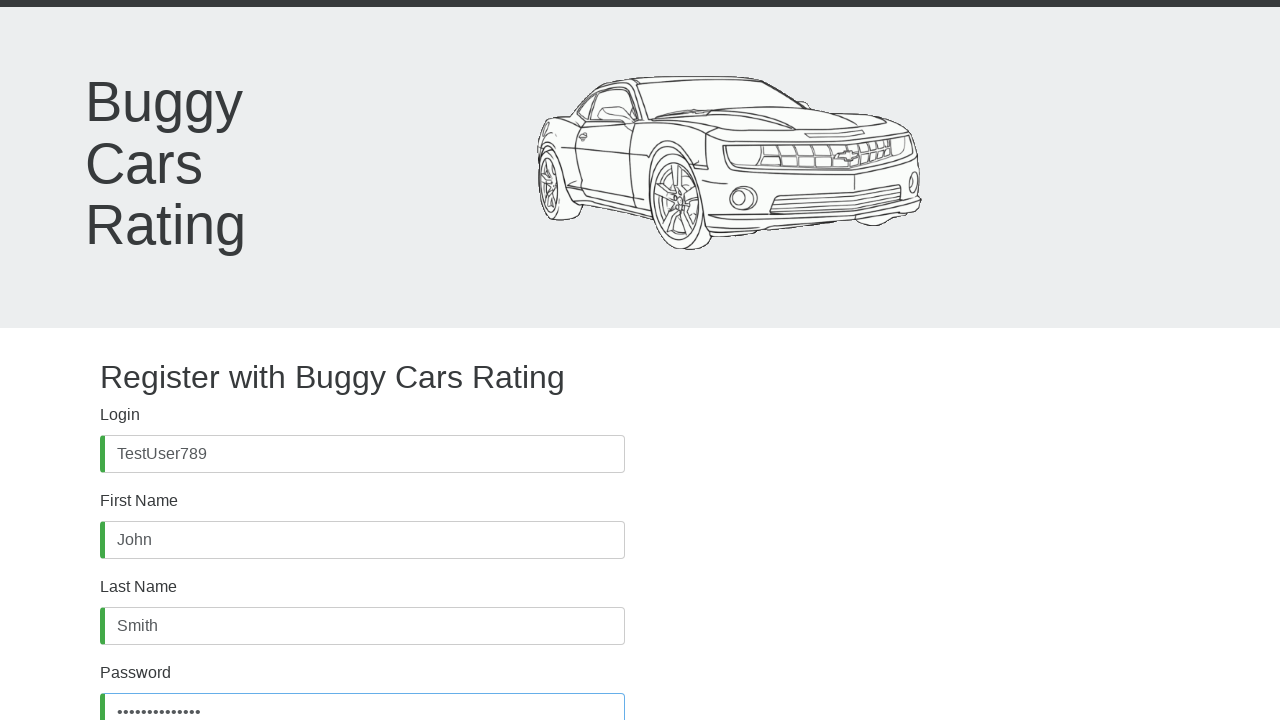

Filled confirm password field with 'SecurePass123!' on #confirmPassword
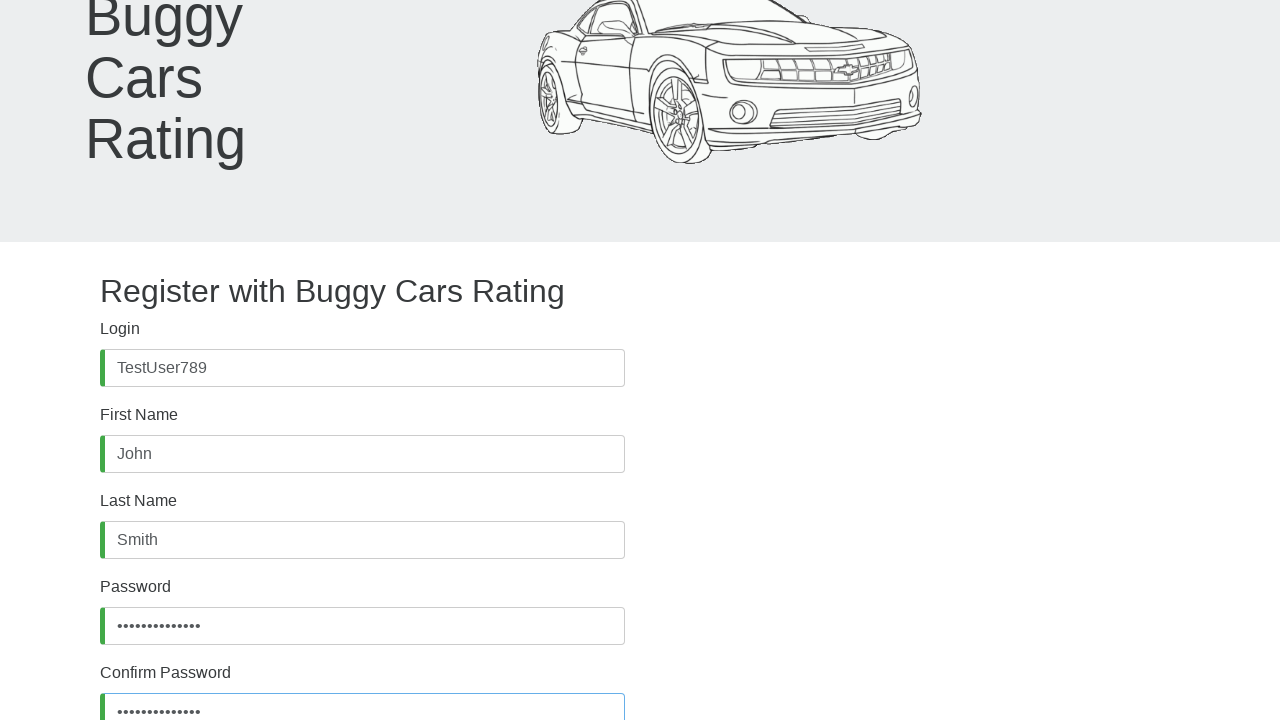

Clicked submit button to register user at (147, 628) on .btn-default
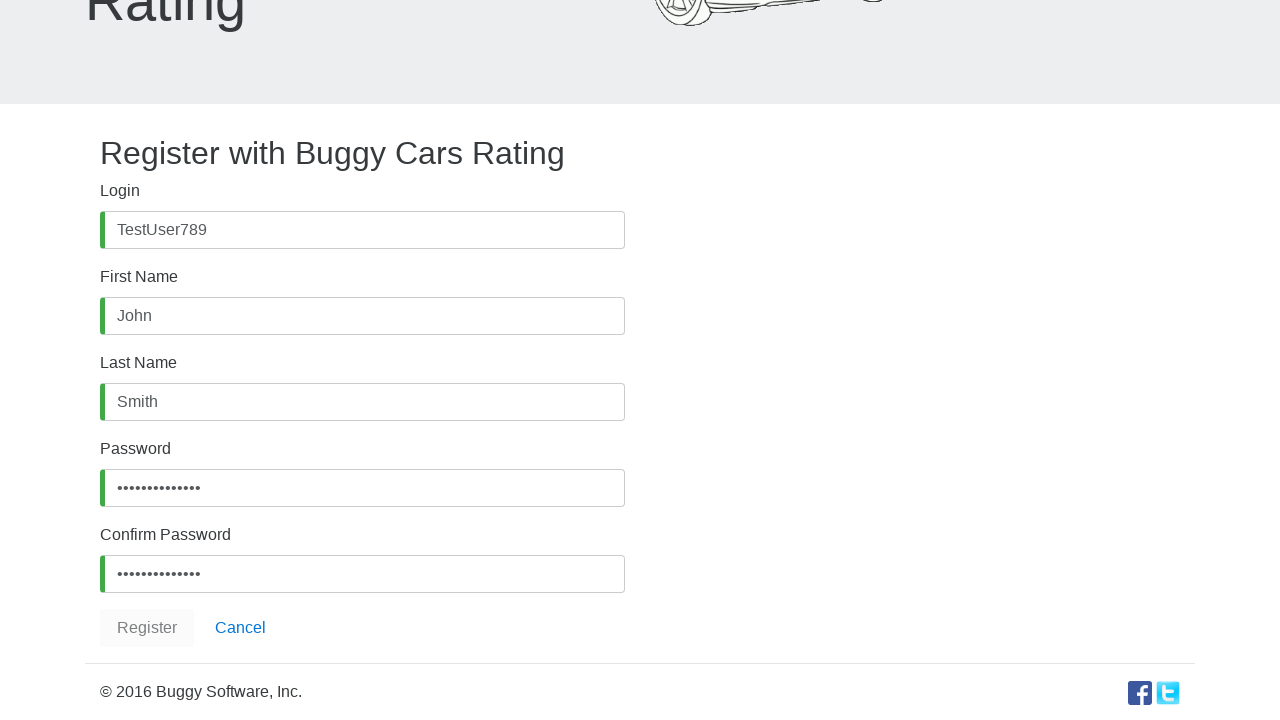

Registration success message appeared
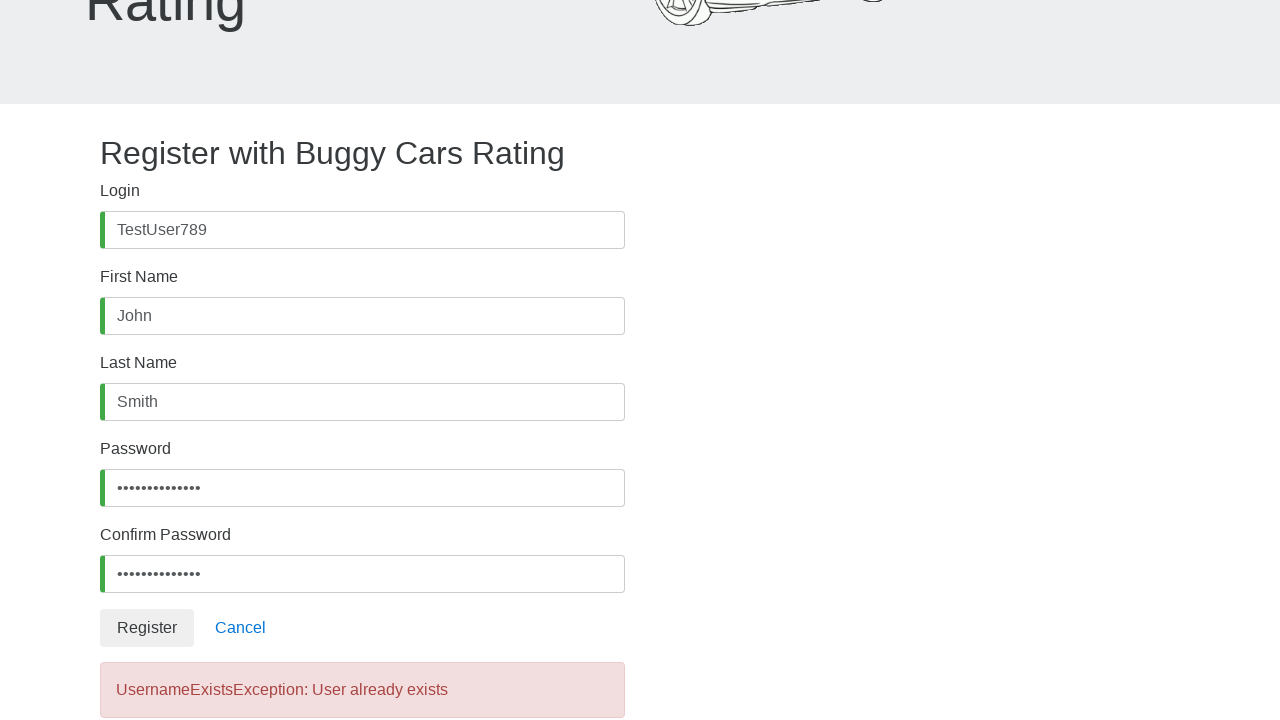

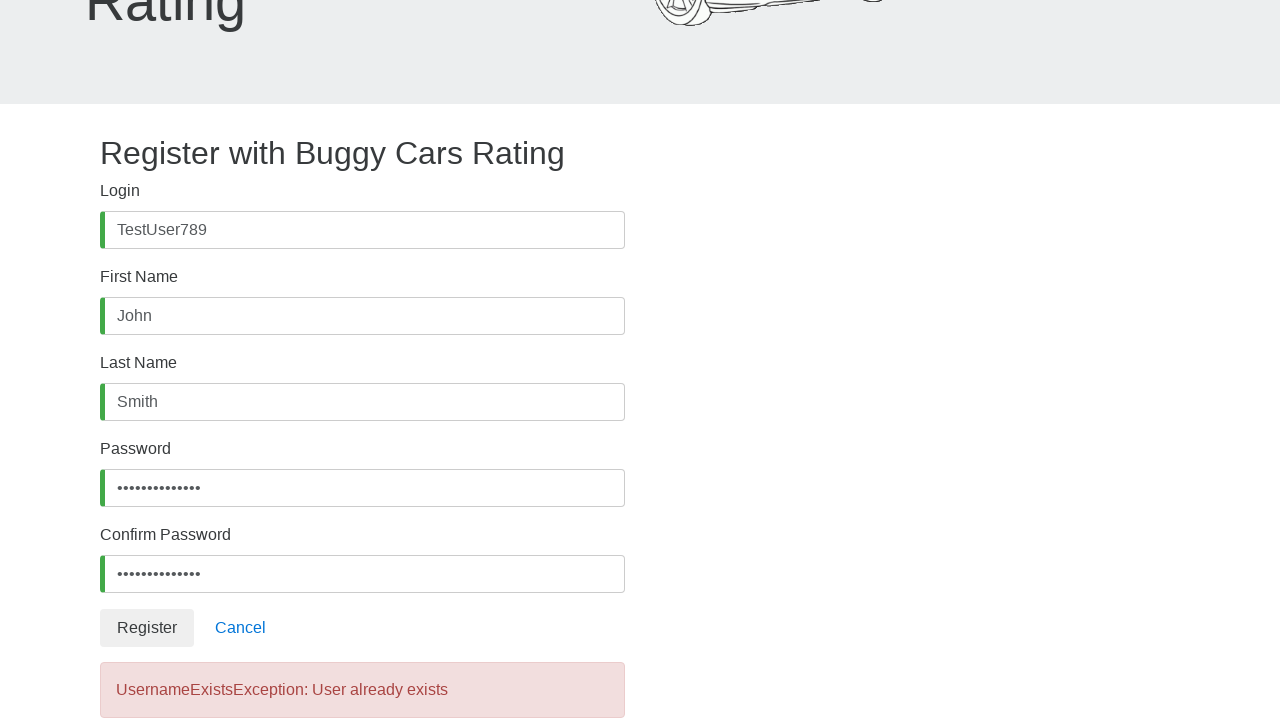